Tests that the homepage layout adapts correctly on tablet viewport (768x1024).

Starting URL: https://foco.mx

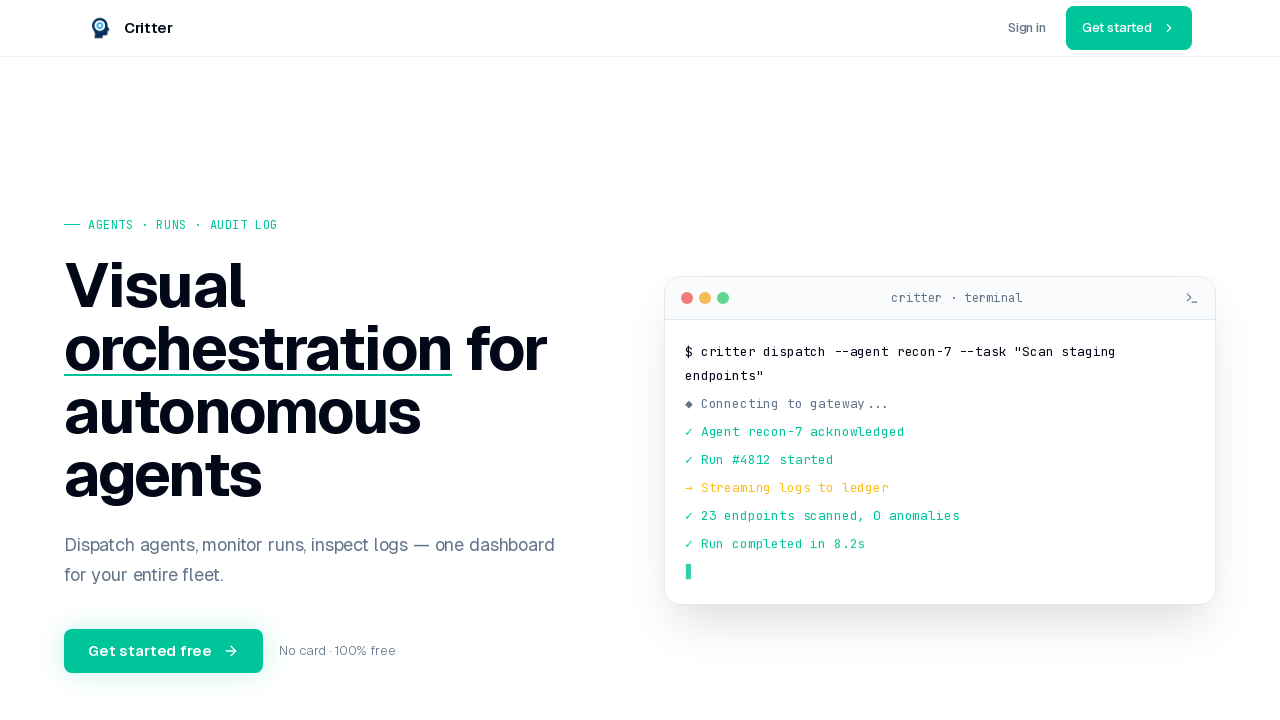

Set viewport to tablet size (768x1024)
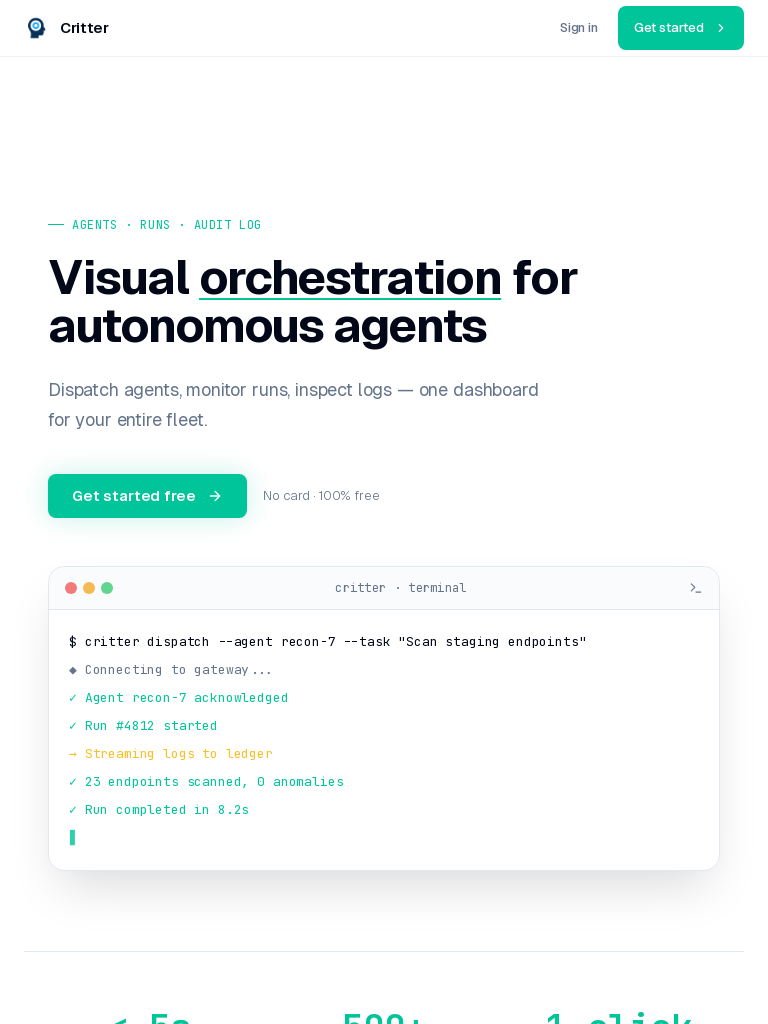

Reloaded page with tablet viewport
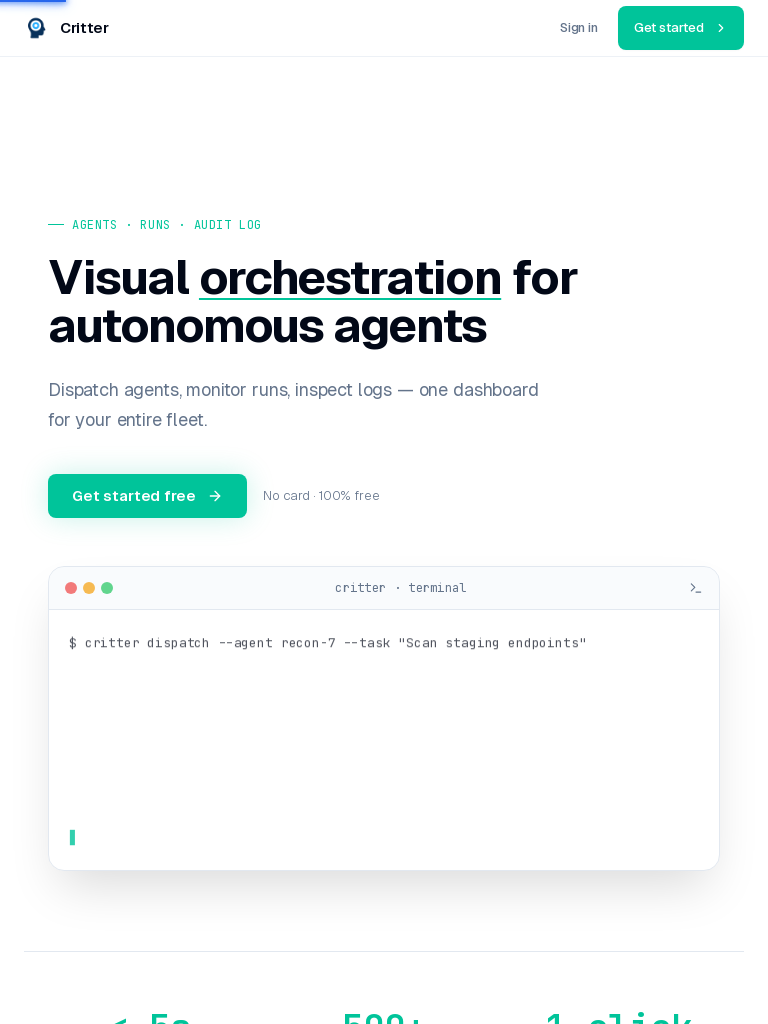

Page load state completed
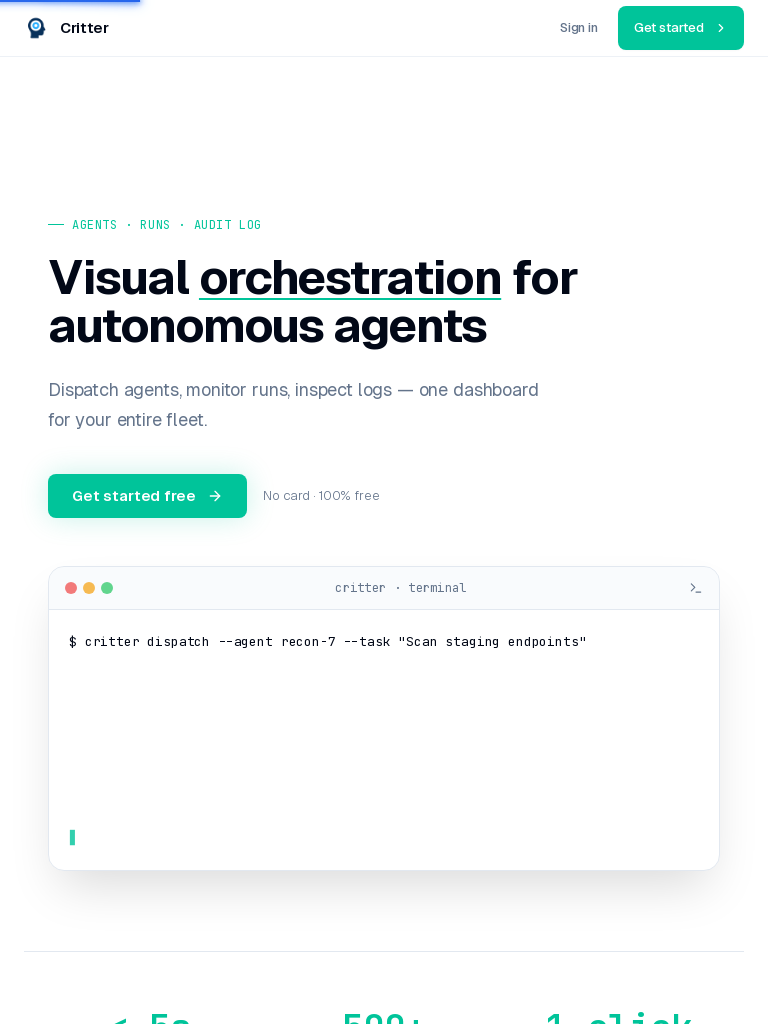

Main heading (h1) became visible on tablet layout
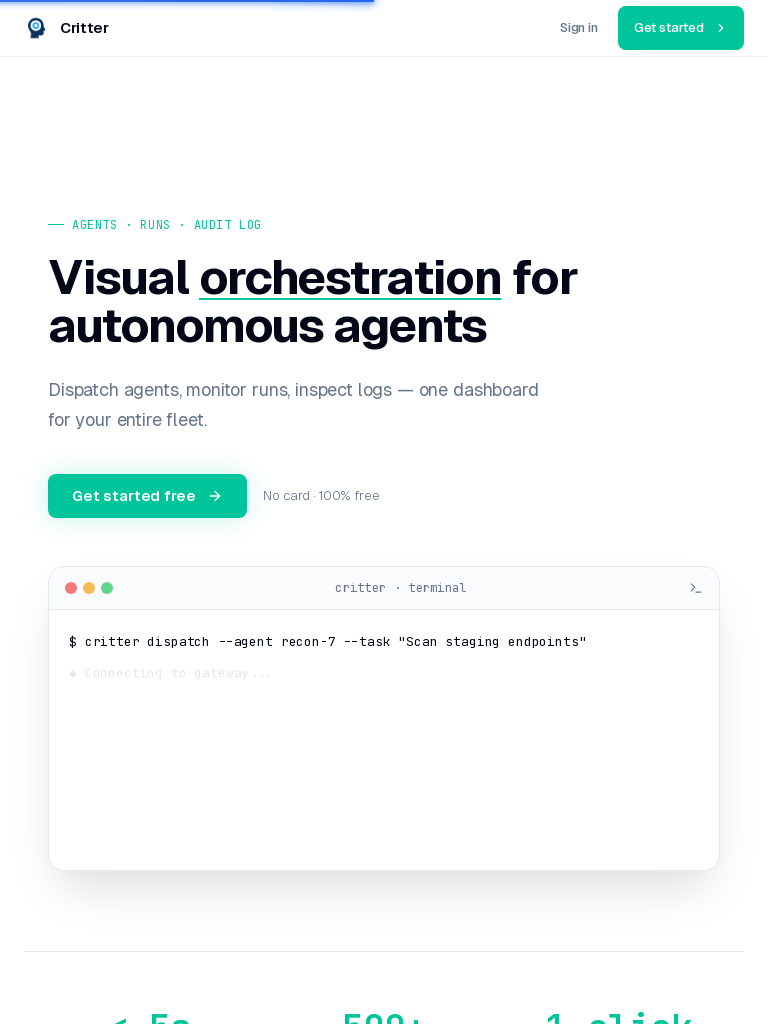

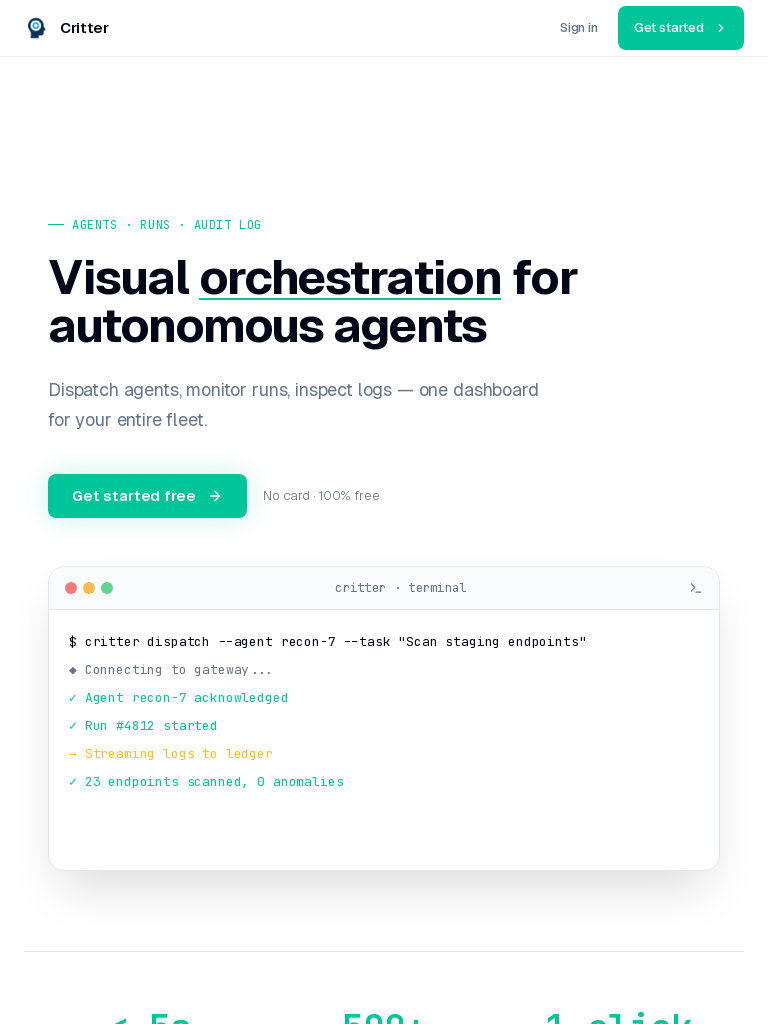